Tests visual changes across desktop and mobile viewports by injecting banners and changing viewport sizes on the Playwright documentation site

Starting URL: https://playwright.dev

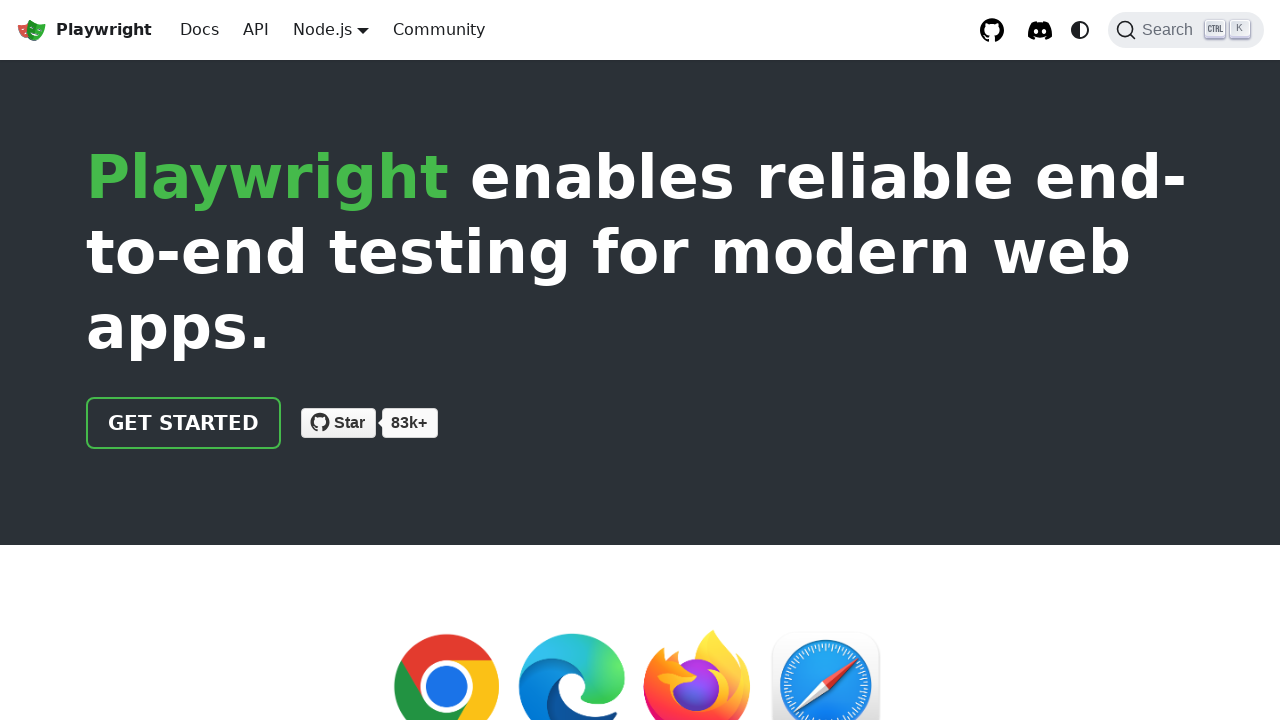

Waited 2 seconds for initial page load
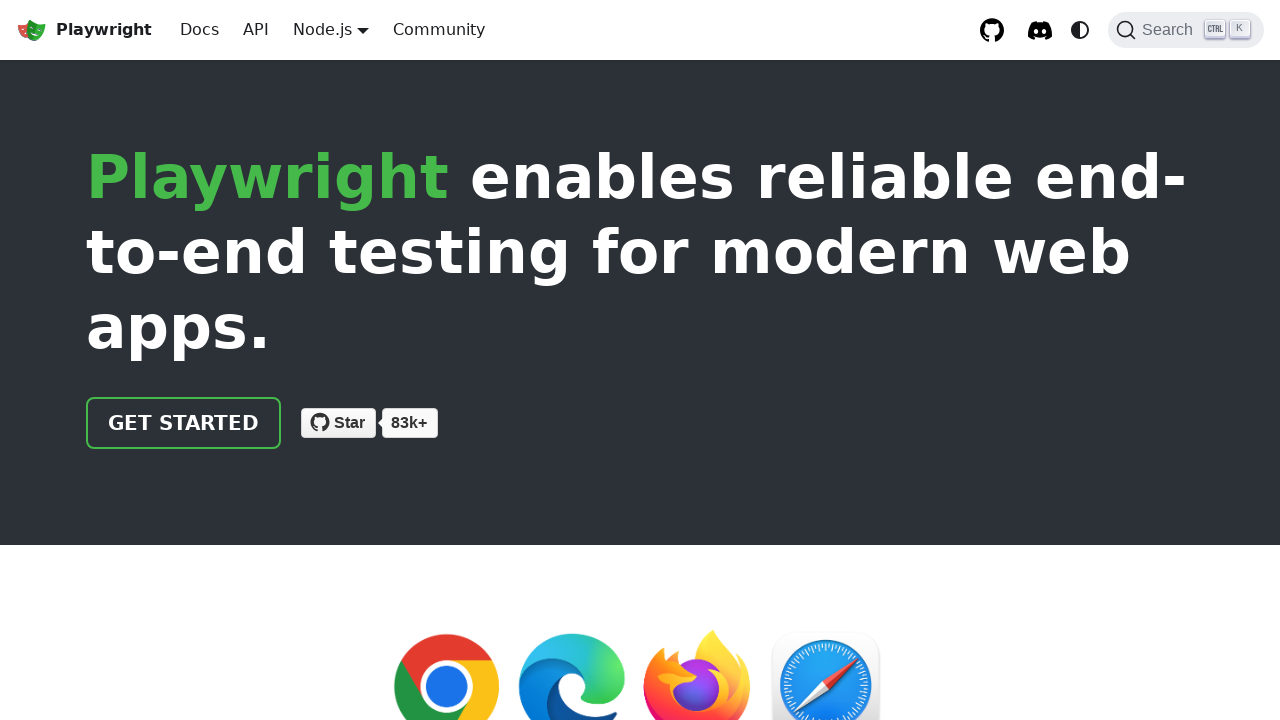

Injected desktop banner with blue heading
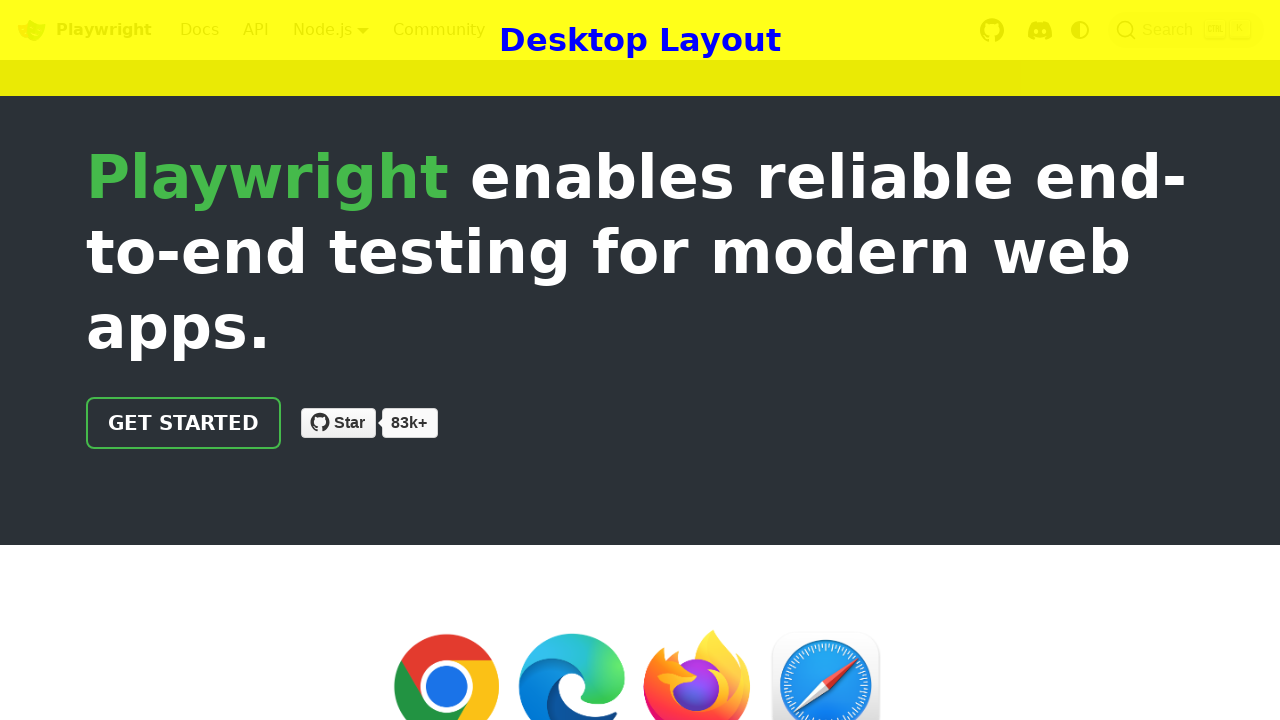

Desktop banner element appeared in DOM
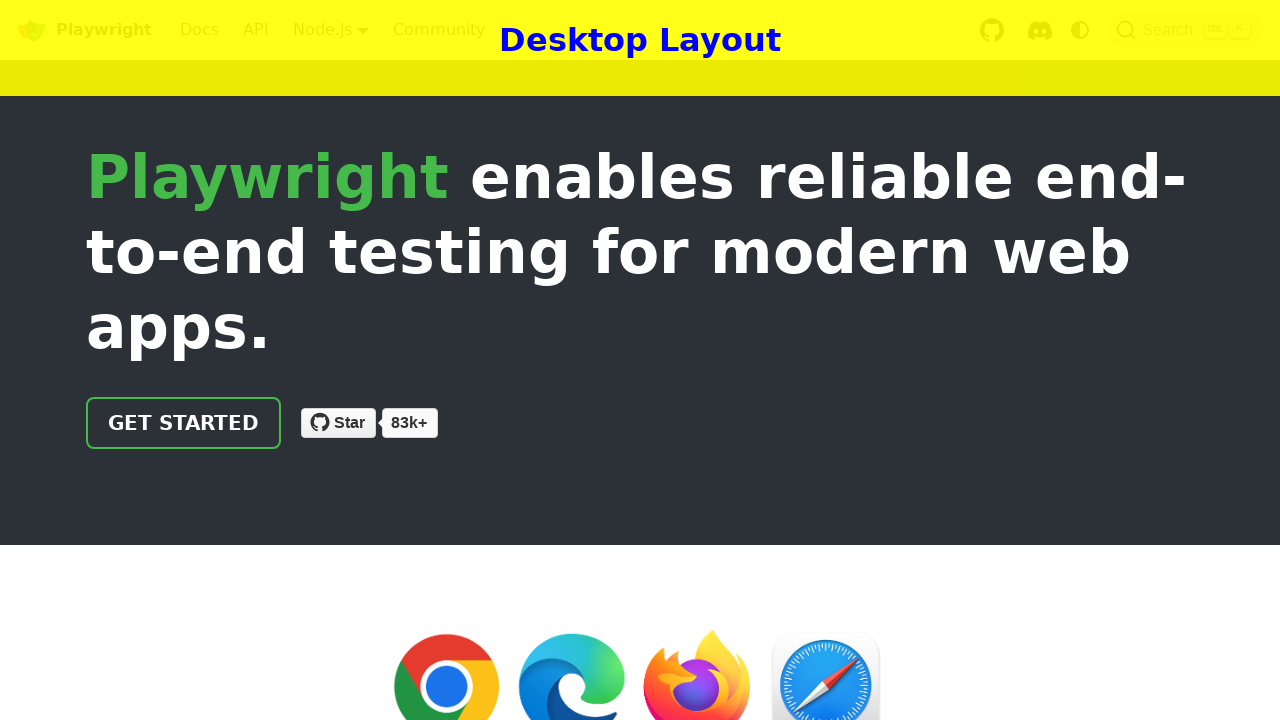

Changed viewport to mobile size (375x667)
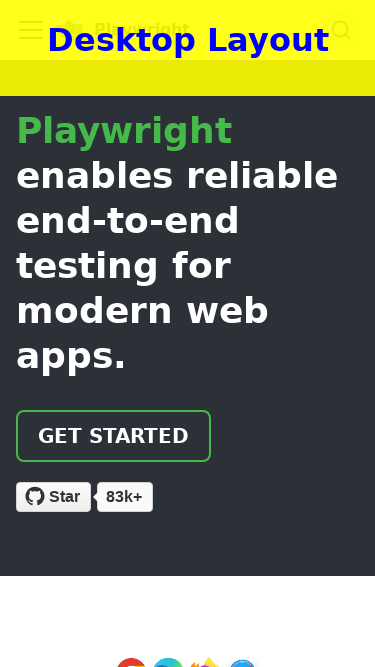

Reloaded page in mobile viewport
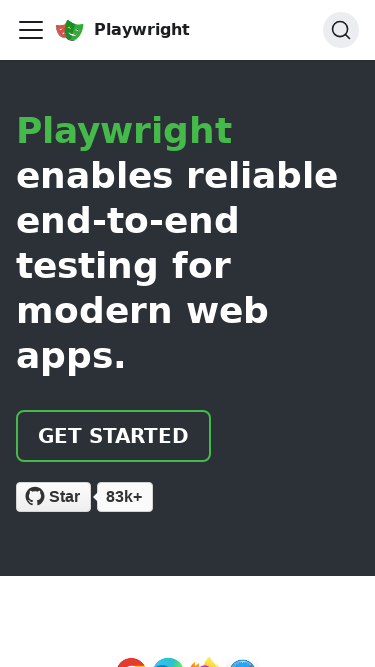

Waited 2 seconds for mobile page to fully load
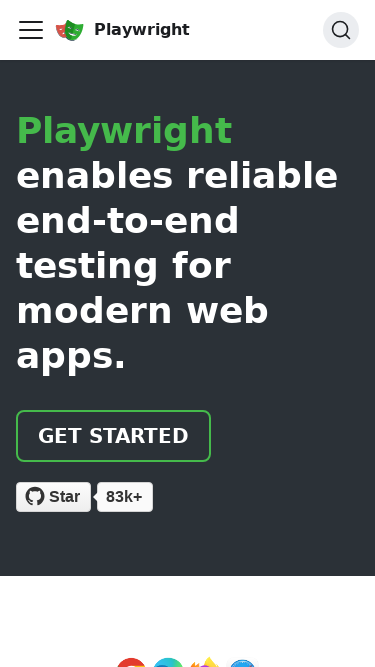

Injected mobile banner with red heading on green background
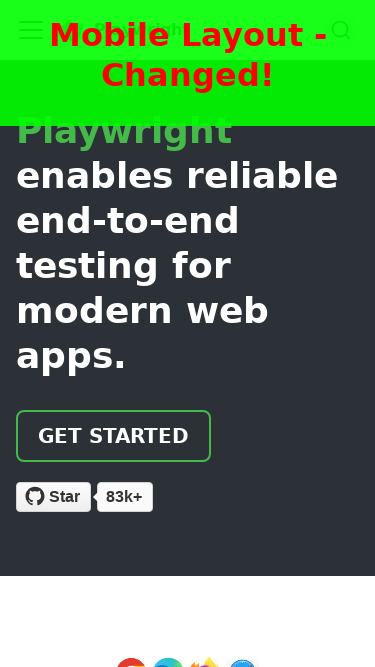

Mobile banner element appeared in DOM
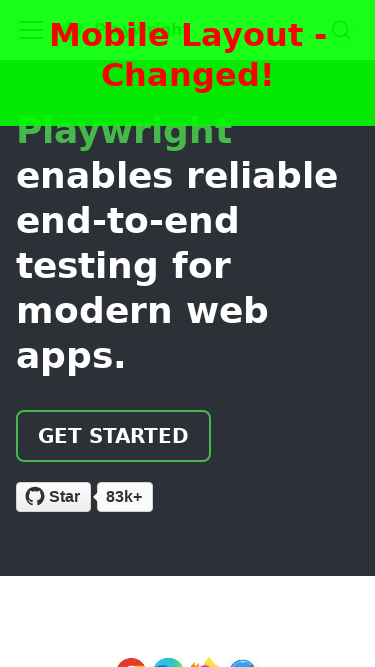

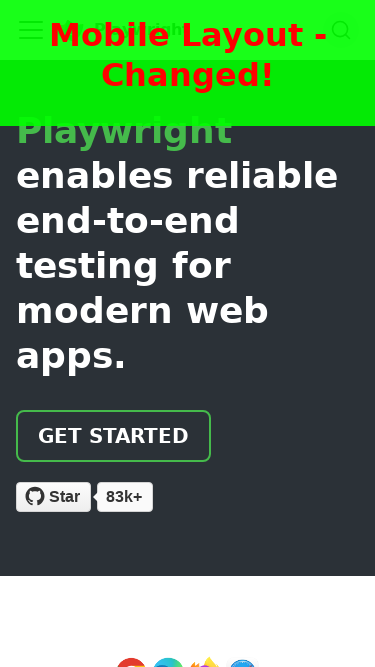